Tests multi-select dropdown functionality by selecting and deselecting options using different methods (index, value, visible text)

Starting URL: https://www.hyrtutorials.com/p/html-dropdown-elements-practice.html

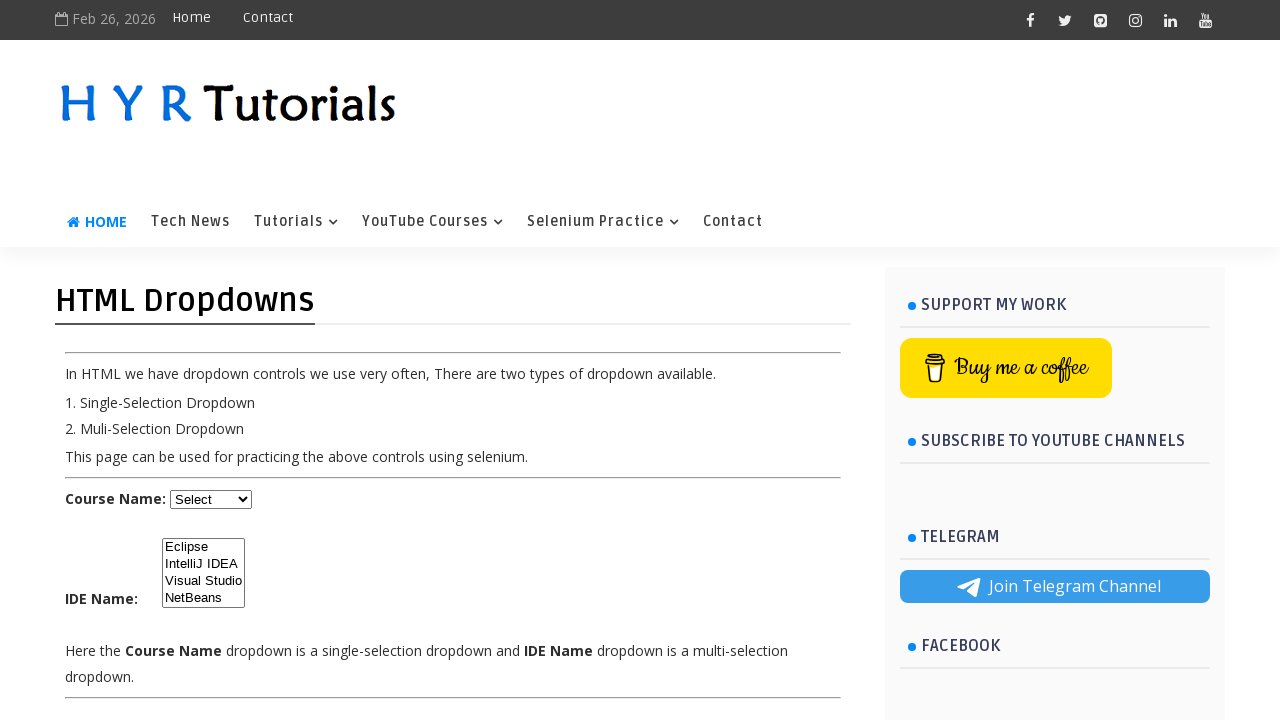

Located multi-select dropdown element with id 'ide'
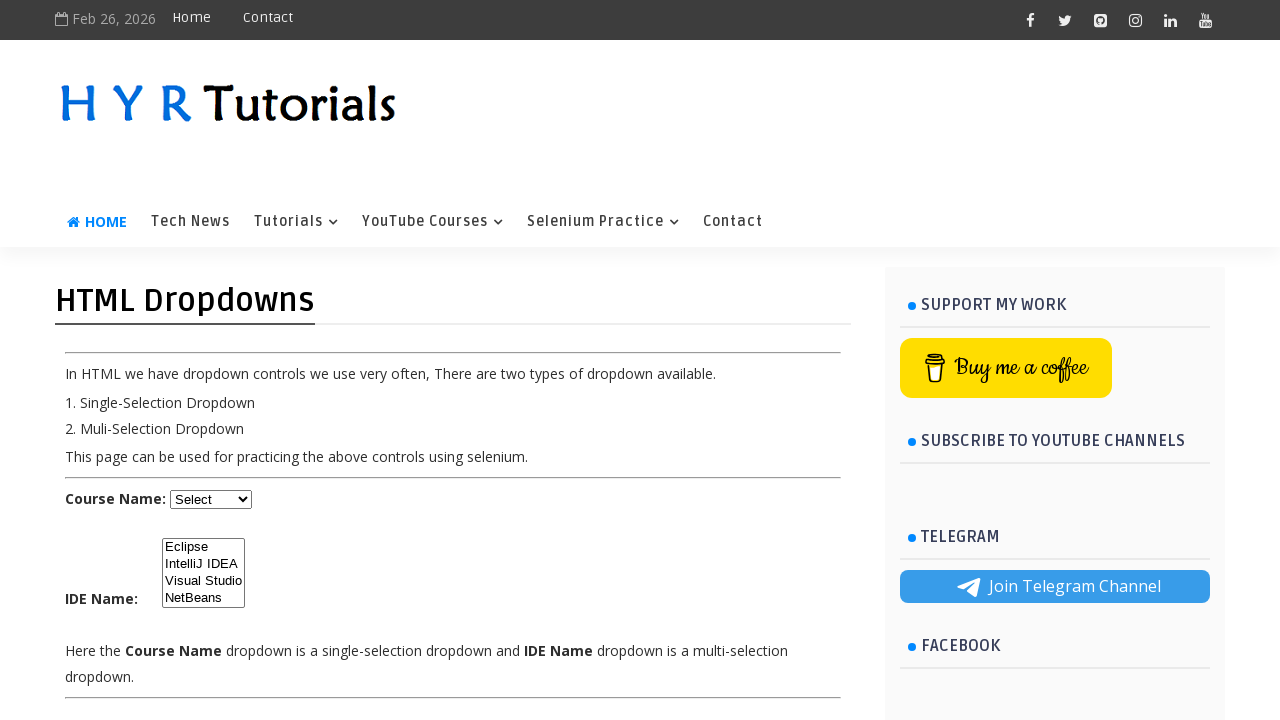

Selected dropdown option at index 0 on #ide
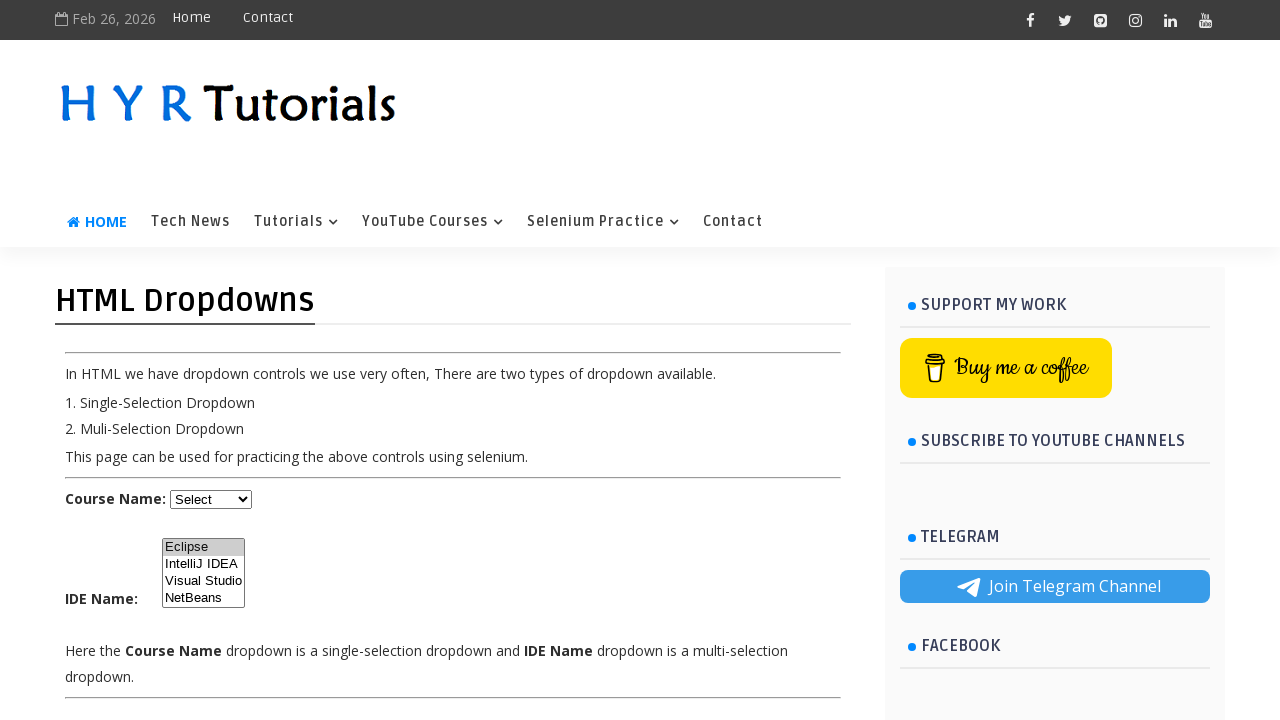

Selected dropdown option with value 'vs' on #ide
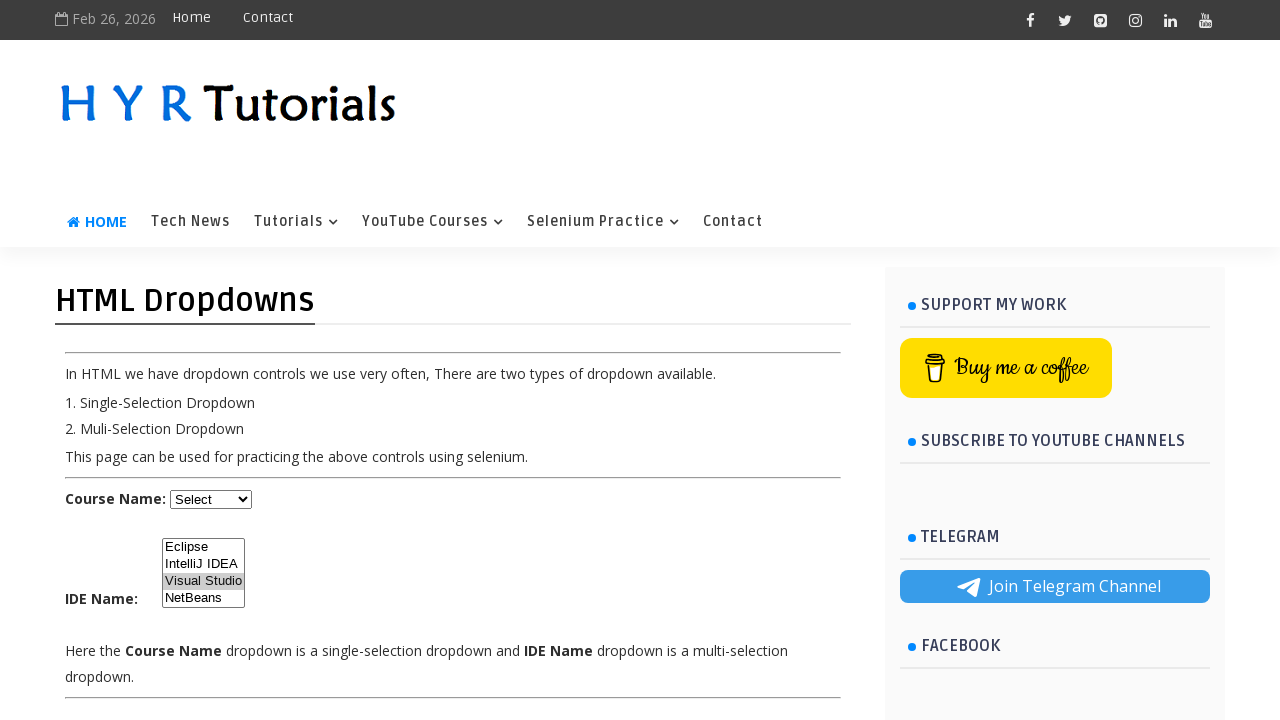

Selected dropdown option with visible text 'NetBeans' on #ide
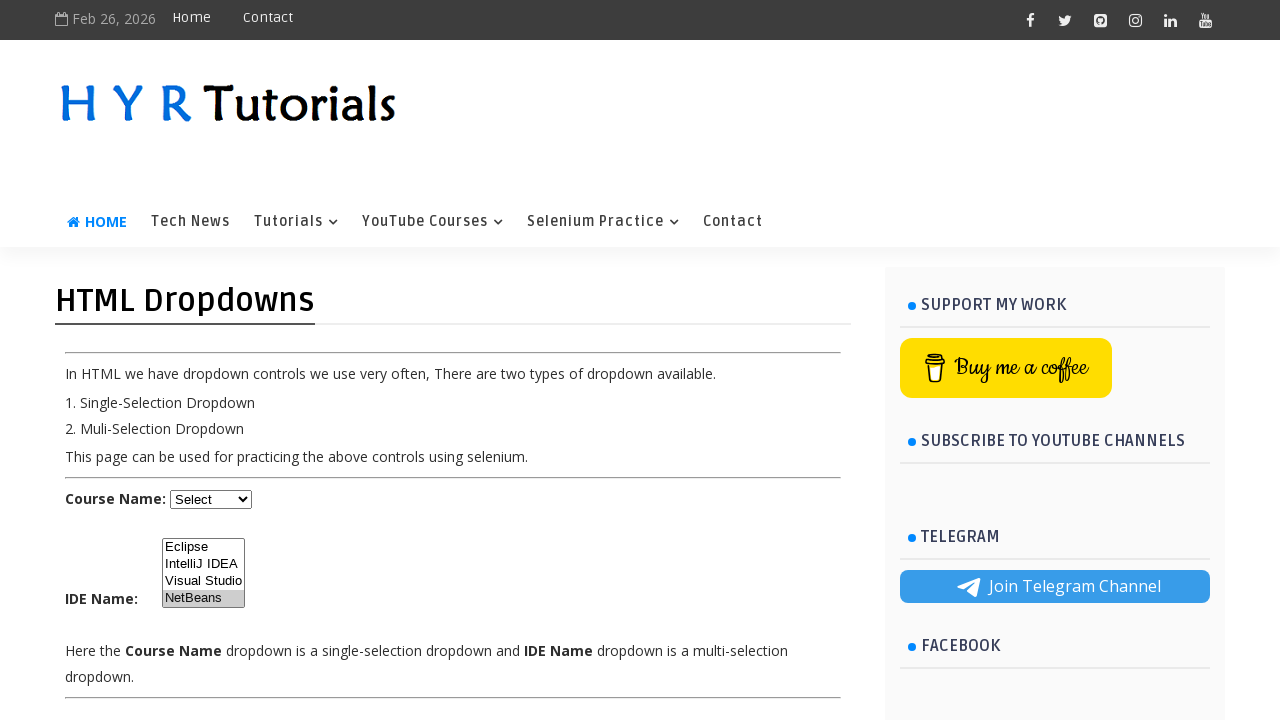

Retrieved all dropdown options for verification
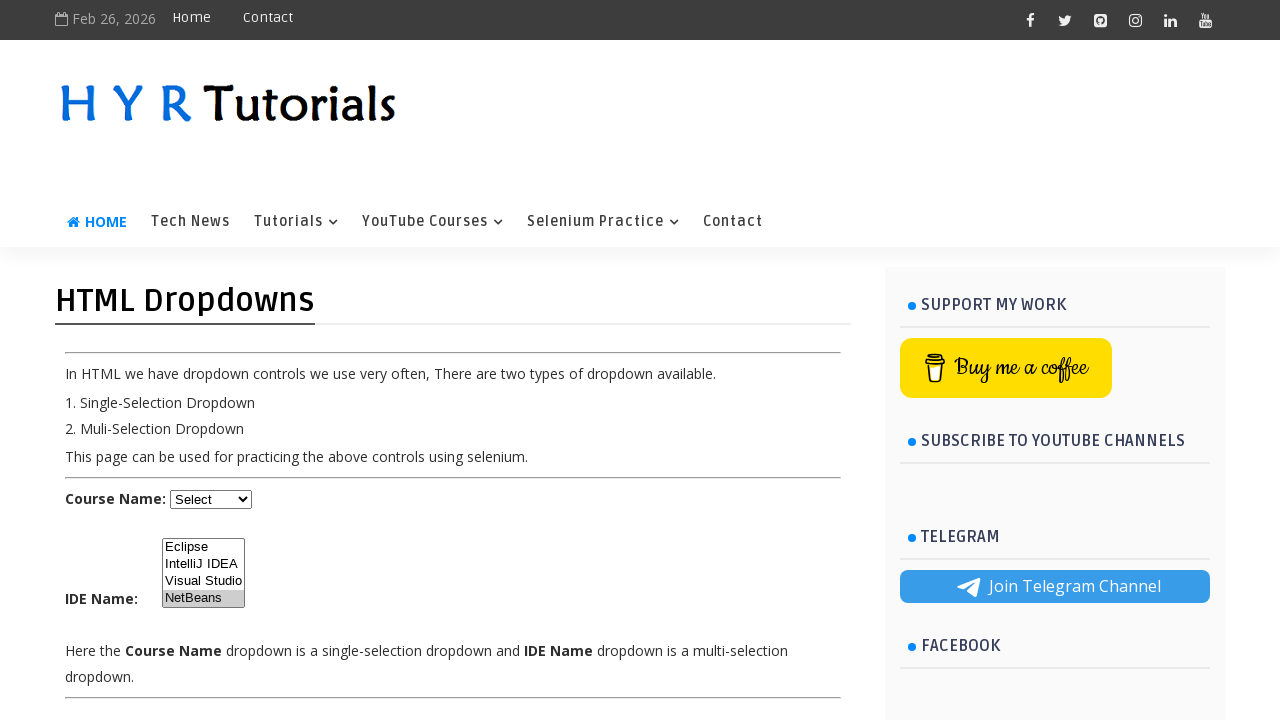

Retrieved all selected dropdown options for verification
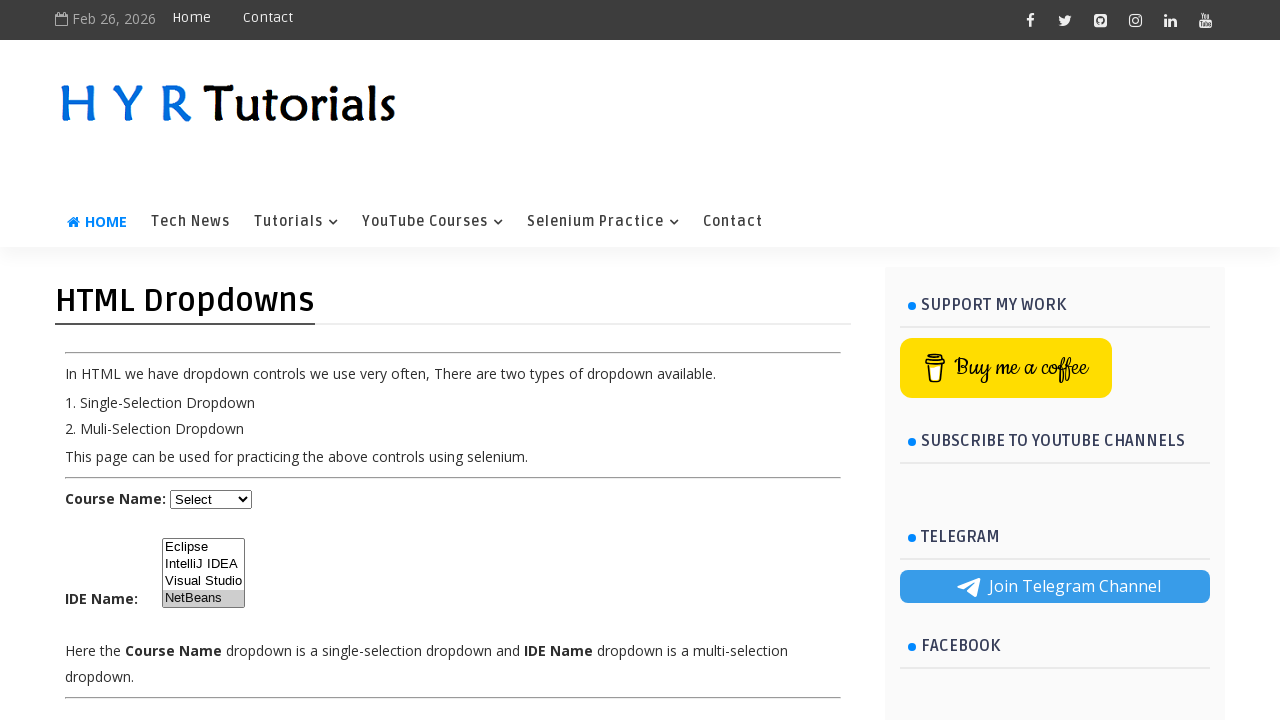

Selected multiple options by value: 'ec', 'vs', 'nb' on #ide
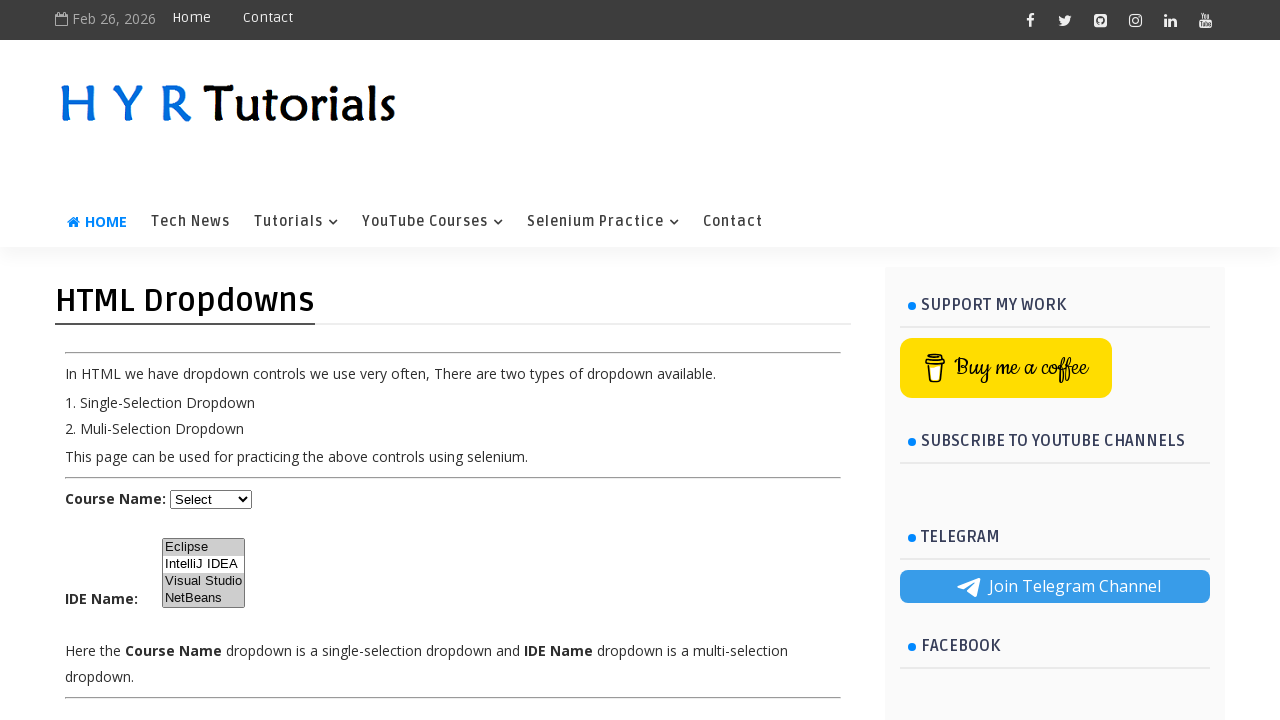

Deselected 'ec' by selecting only 'vs' and 'nb' on #ide
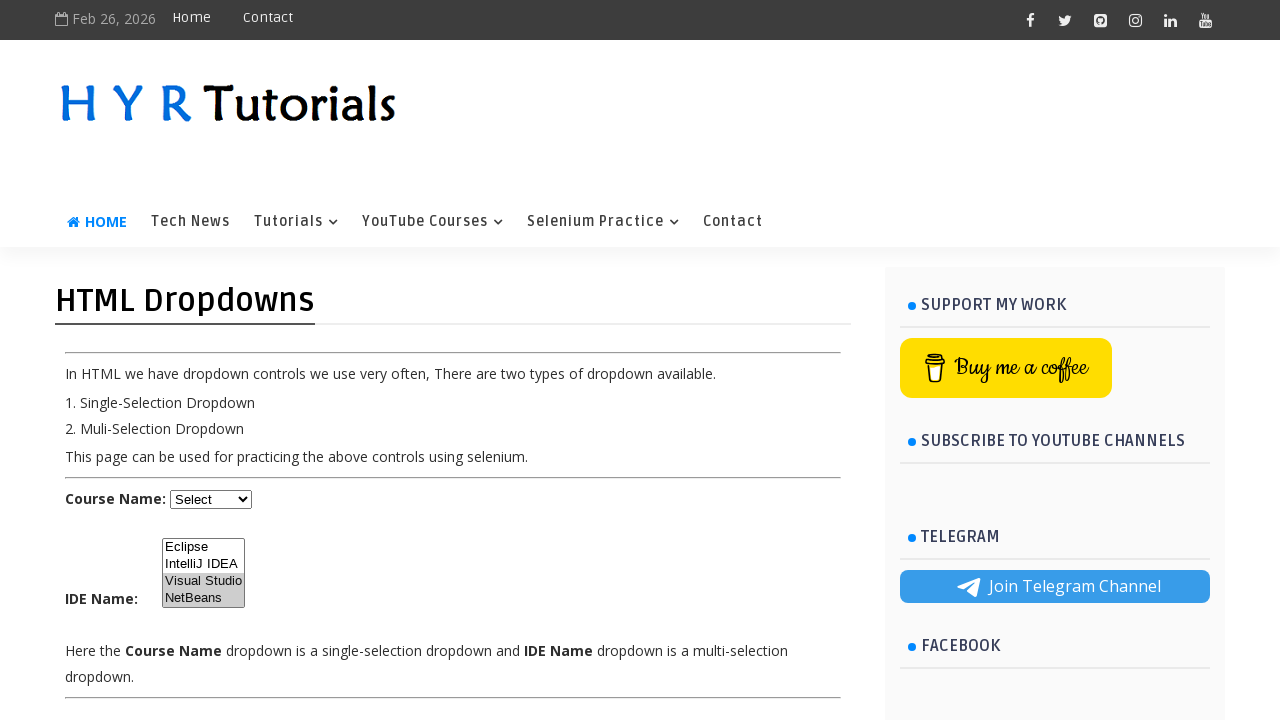

Deselected 'vs' by selecting only 'nb' on #ide
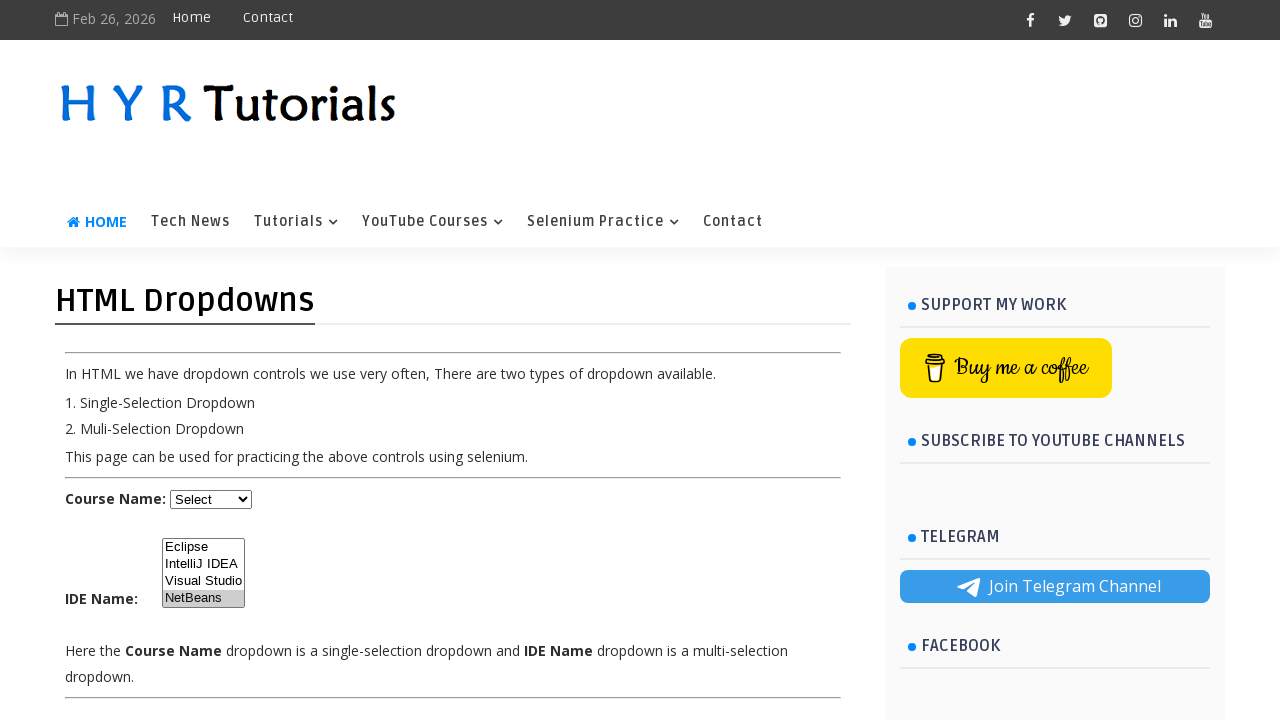

Deselected all options by selecting empty array on #ide
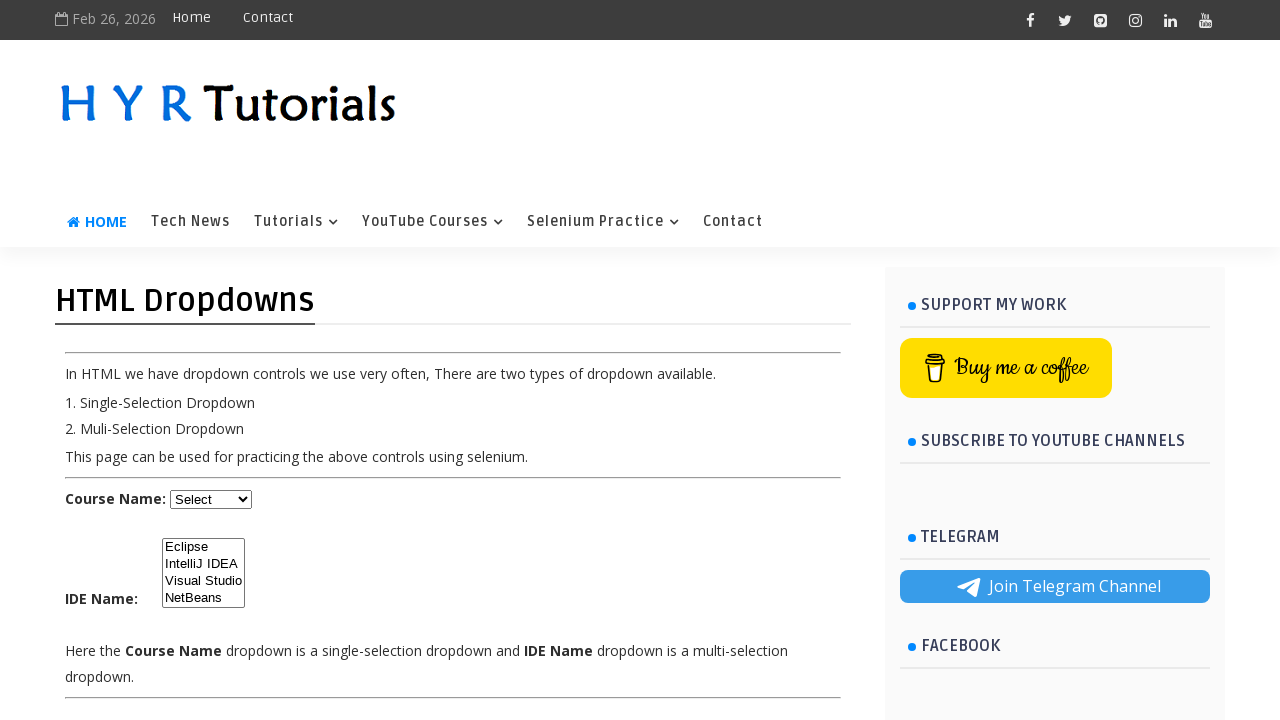

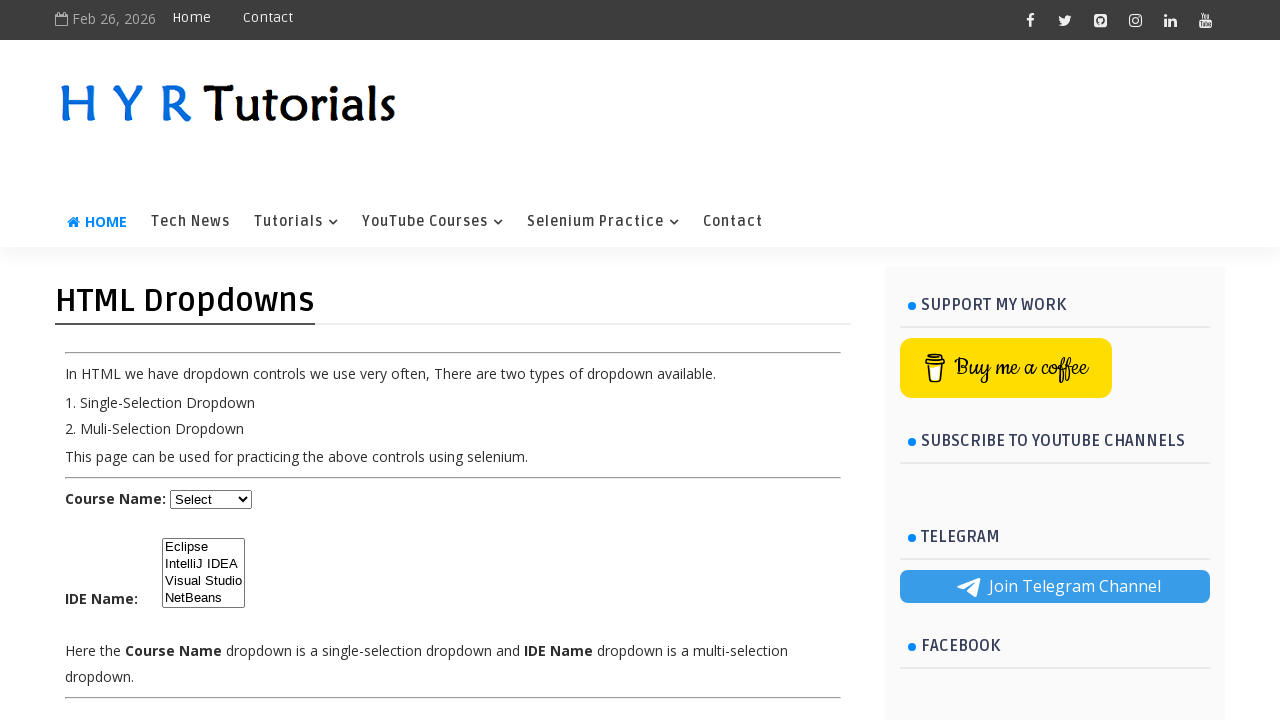